Tests that the text input field is cleared after adding a todo item

Starting URL: https://demo.playwright.dev/todomvc

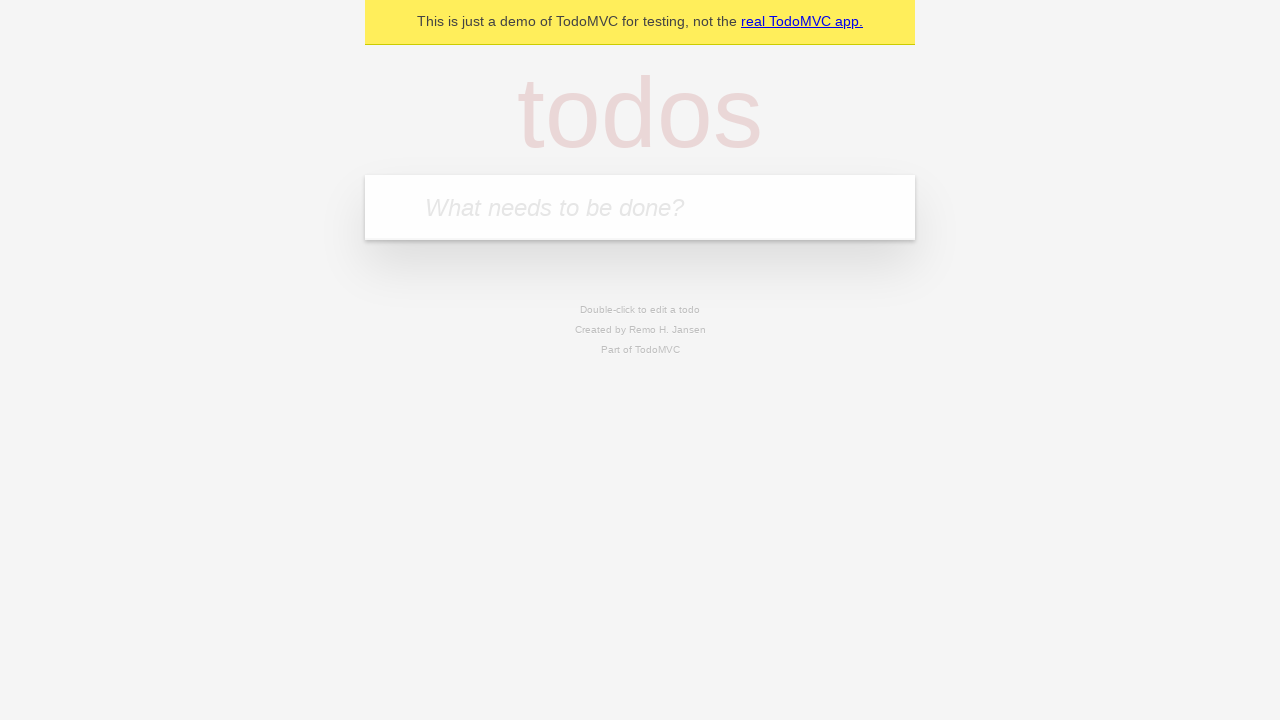

Filled todo input field with 'buy some cheese' on internal:attr=[placeholder="What needs to be done?"i]
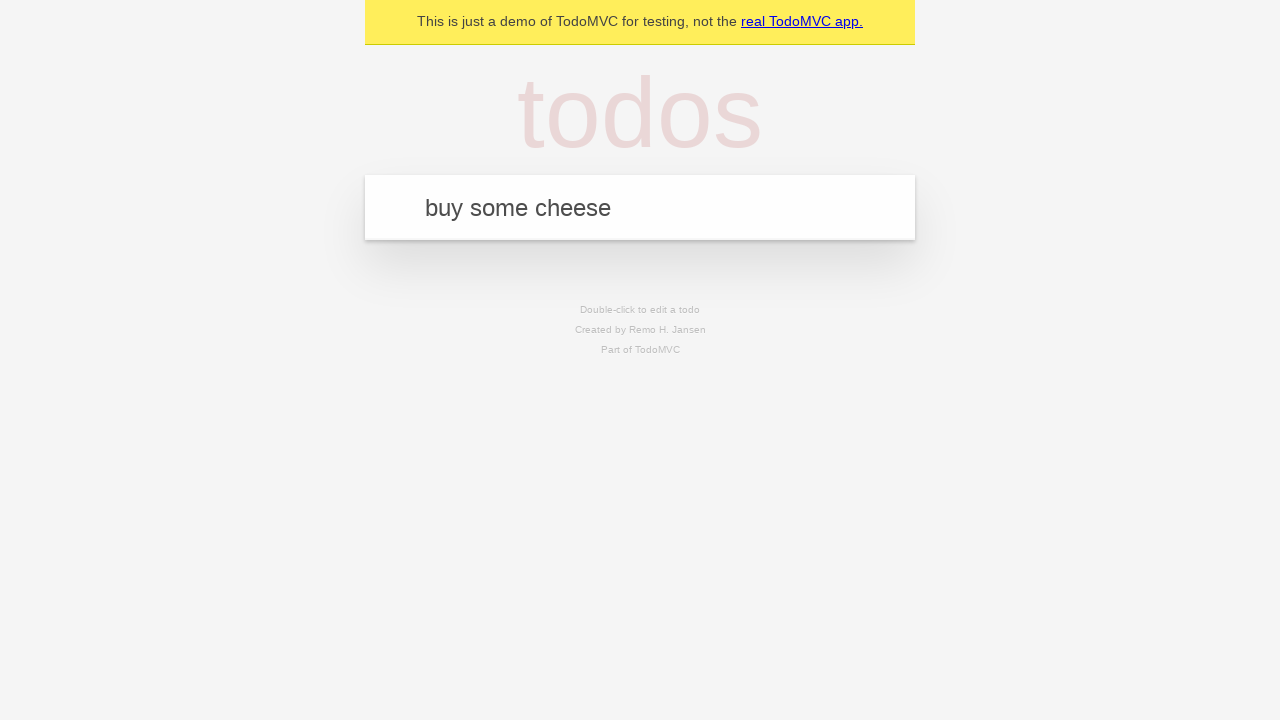

Pressed Enter to add todo item on internal:attr=[placeholder="What needs to be done?"i]
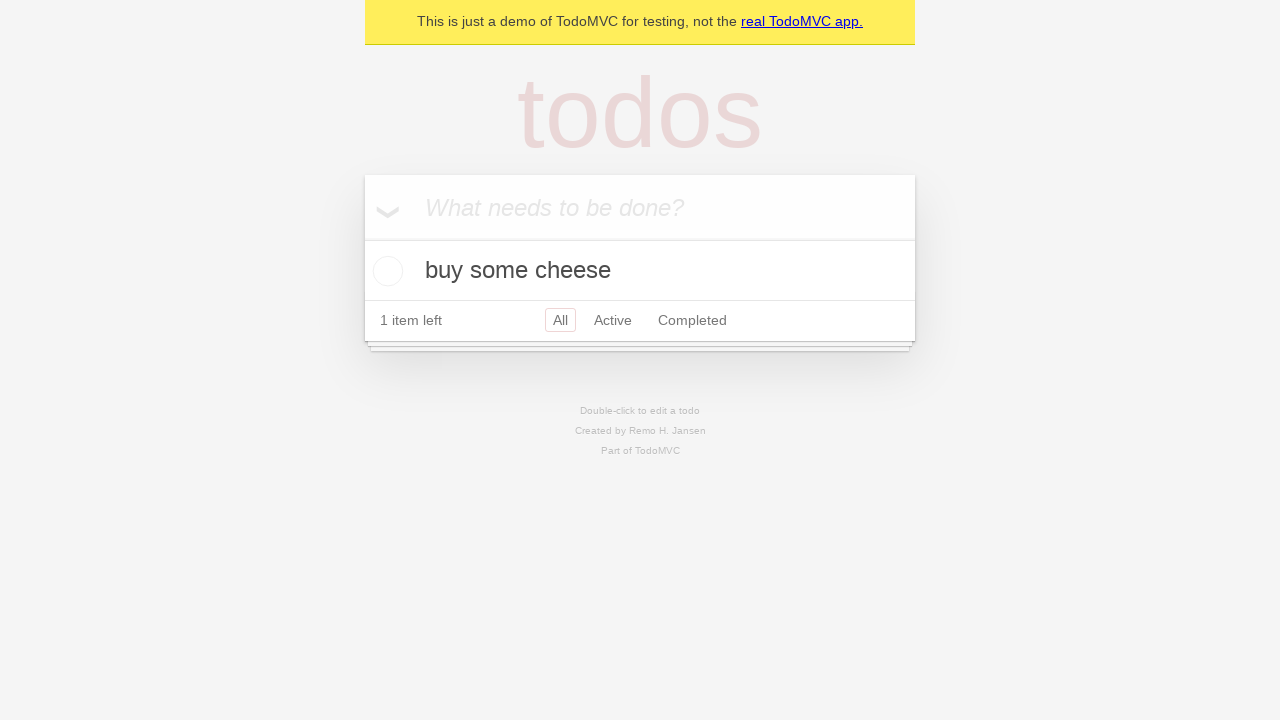

Waited for todo item to be added to localStorage
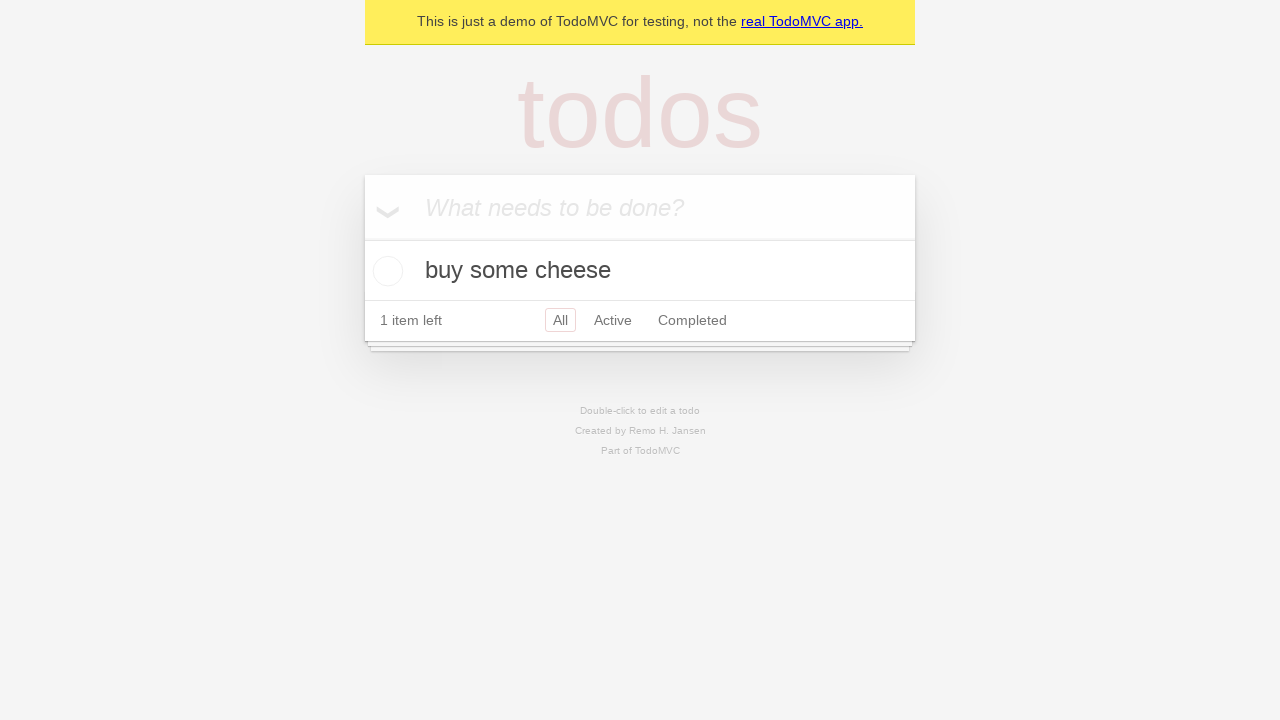

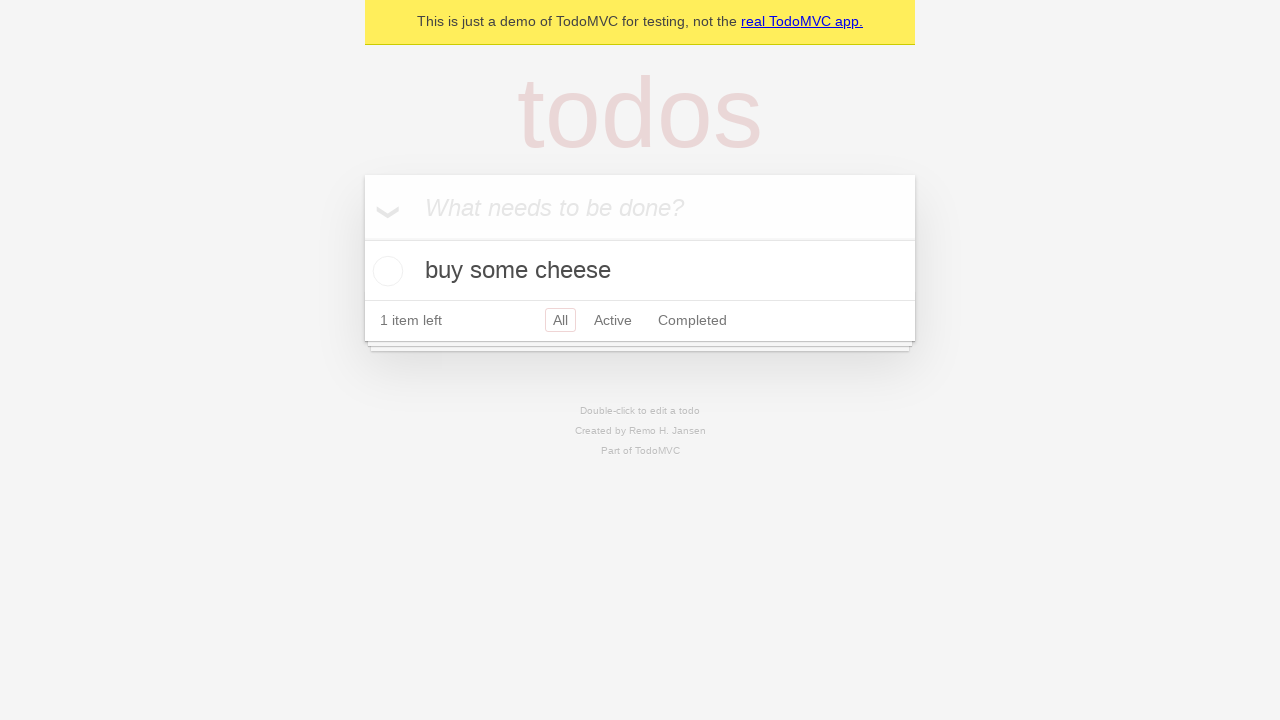